Tests navigation to rental property section on 58.com by clicking on the rental link and switching to the newly opened window

Starting URL: http://bj.58.com/

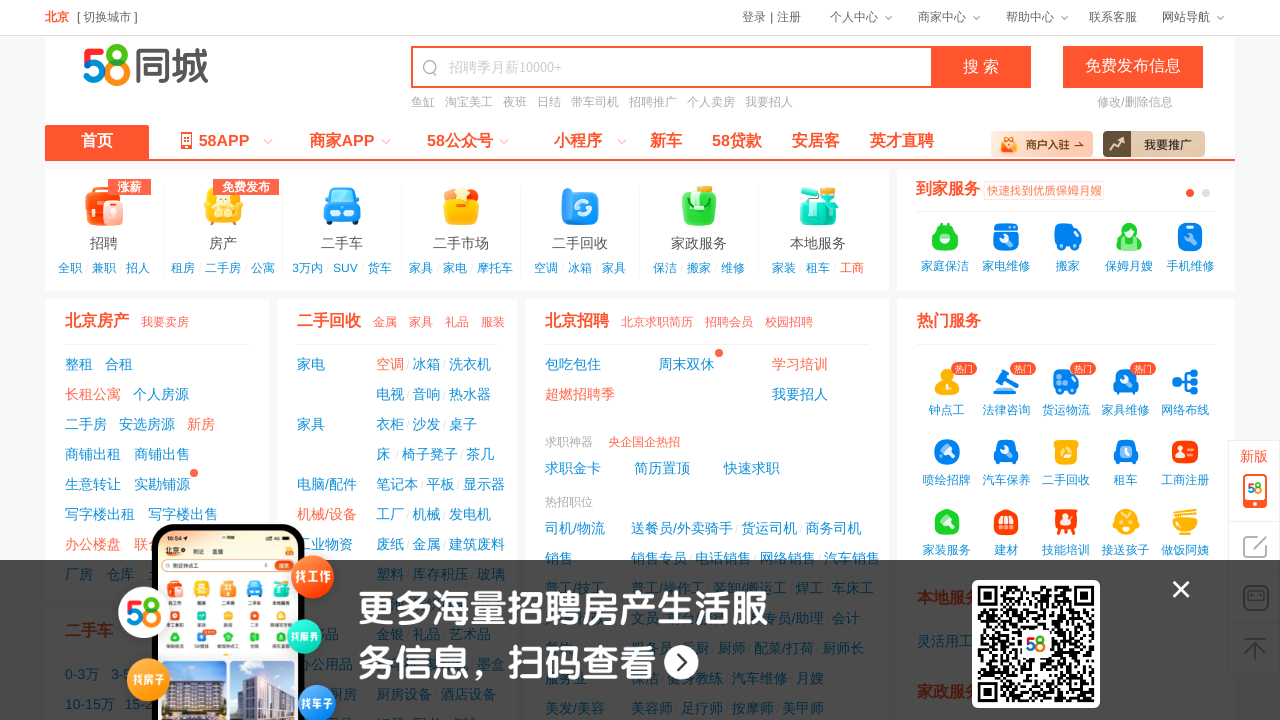

Clicked on rental property link (租房) at (183, 268) on text=租房
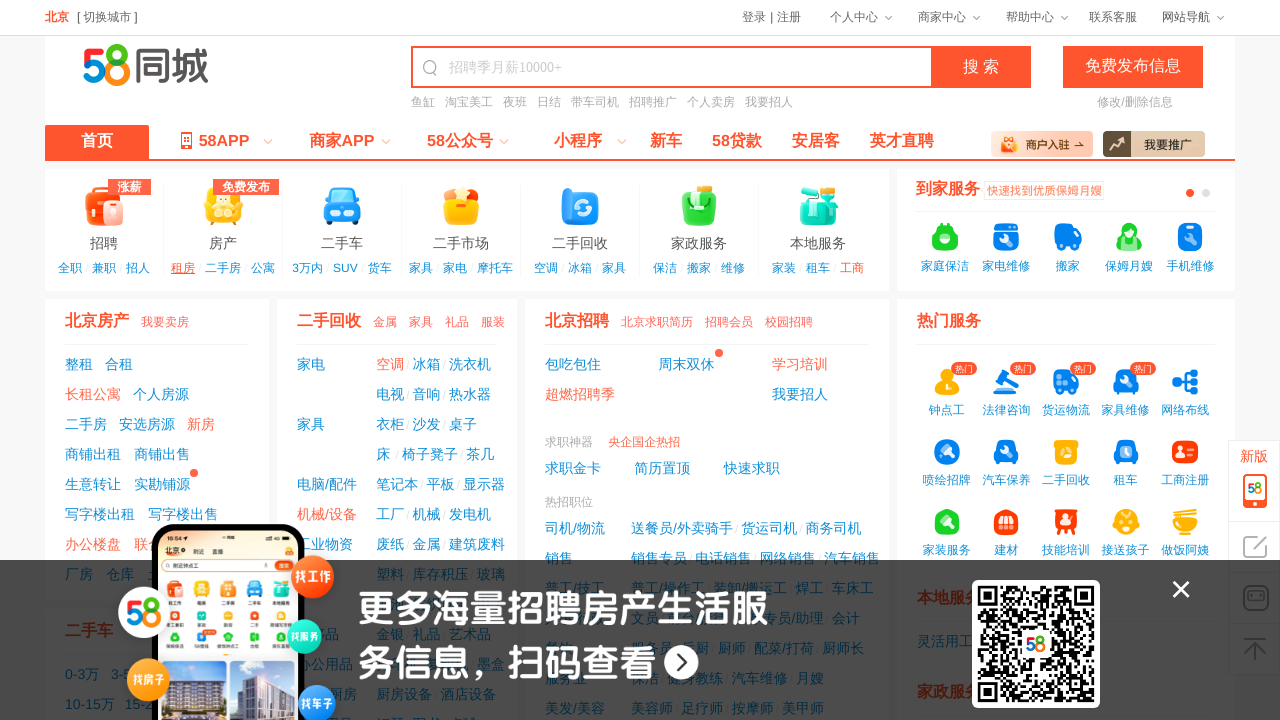

New rental property page opened in new tab
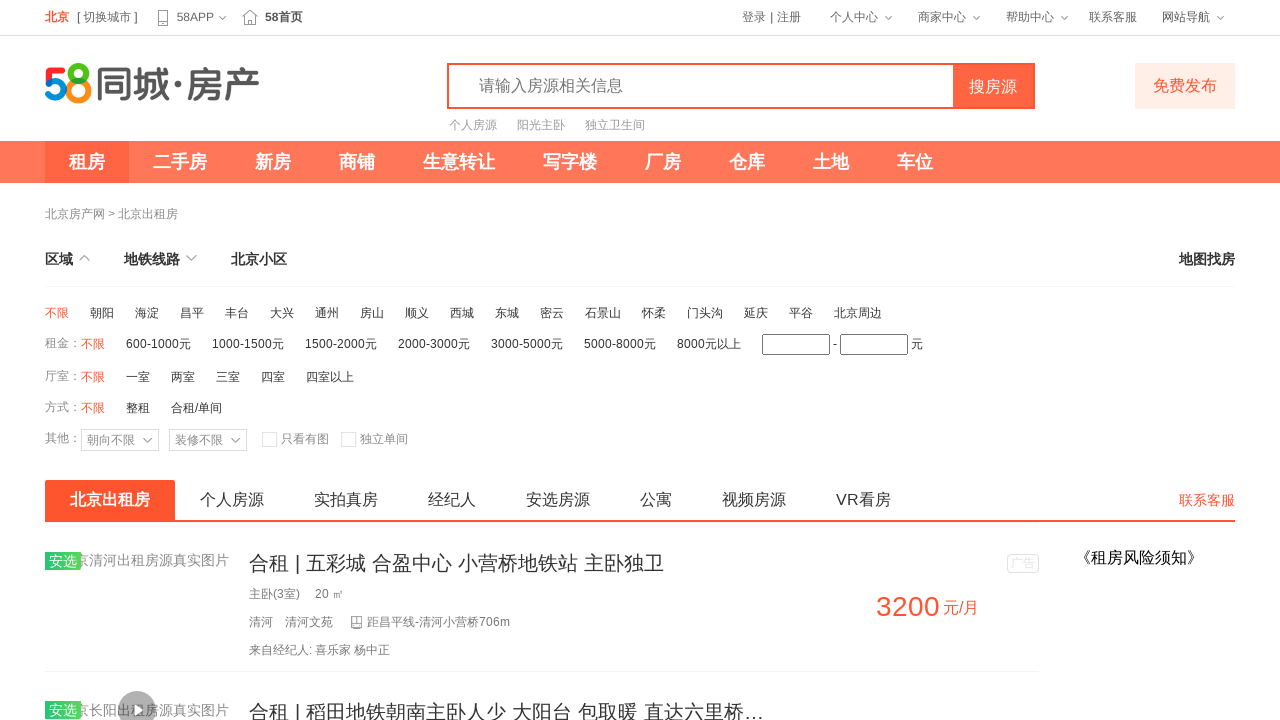

New page fully loaded and ready
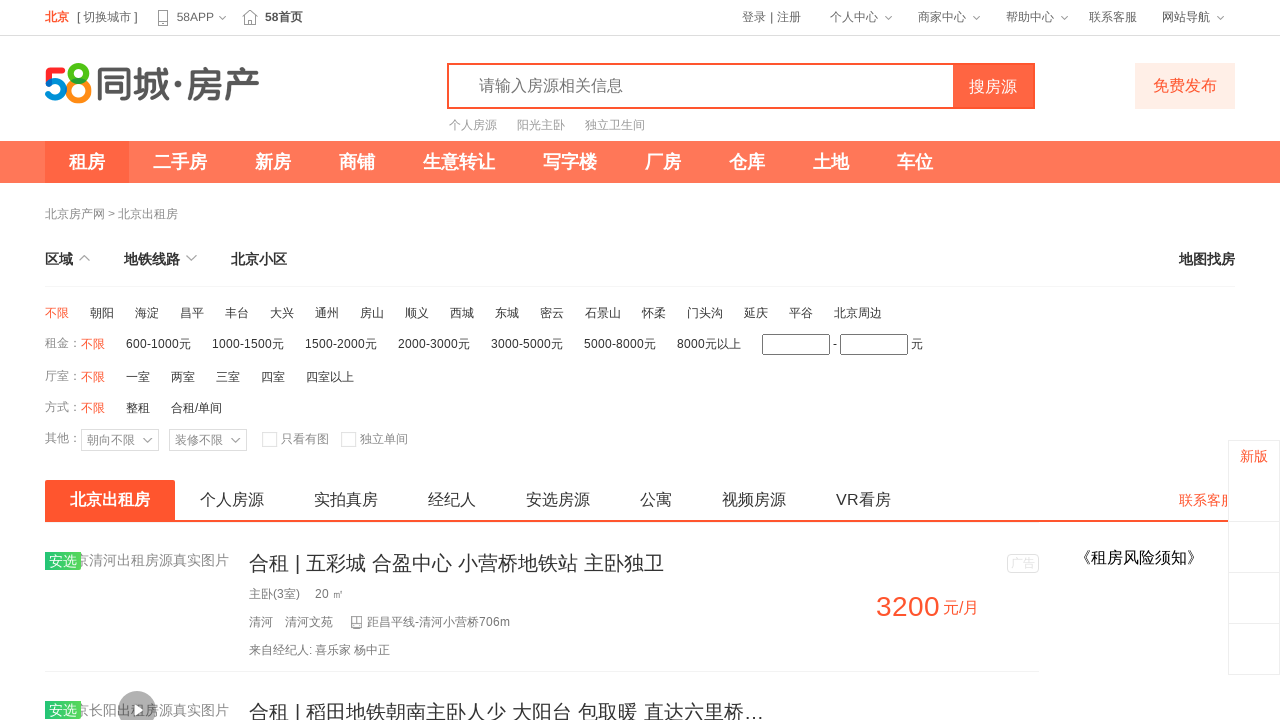

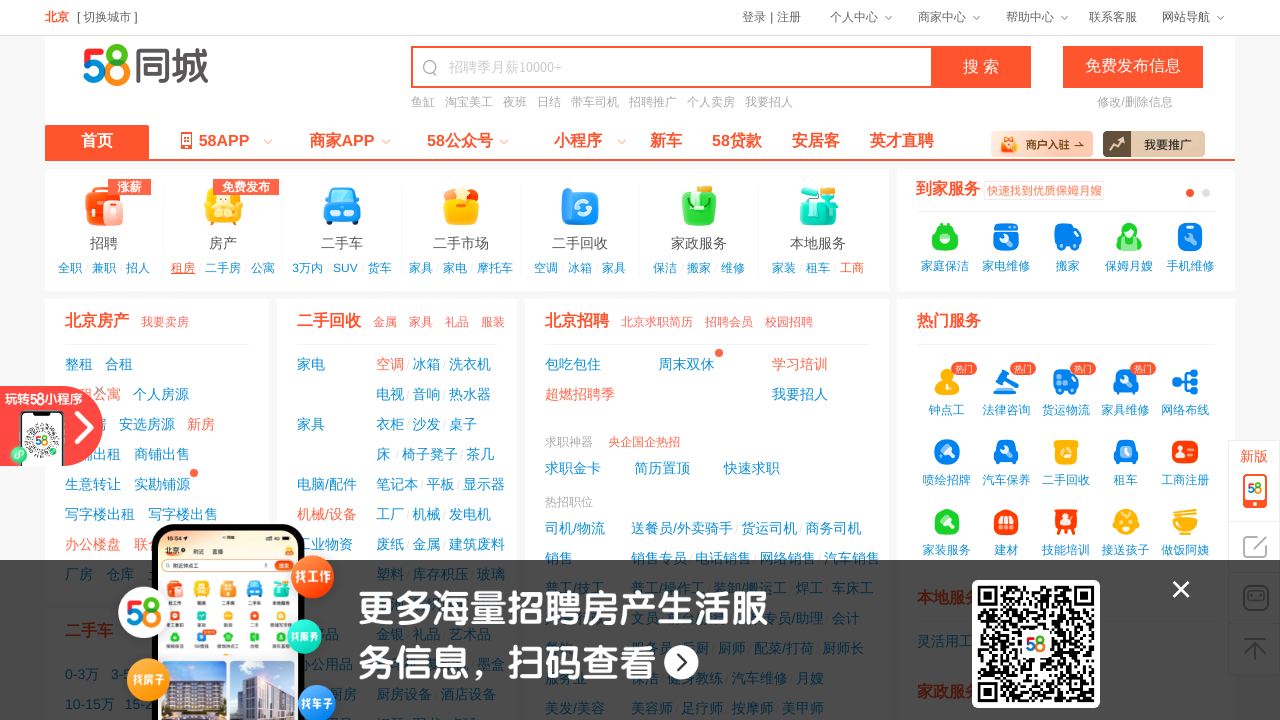